Tests dropdown selection within an iframe using label attribute

Starting URL: https://www.w3schools.com/tags/tryit.asp?filename=tryhtml_option_label

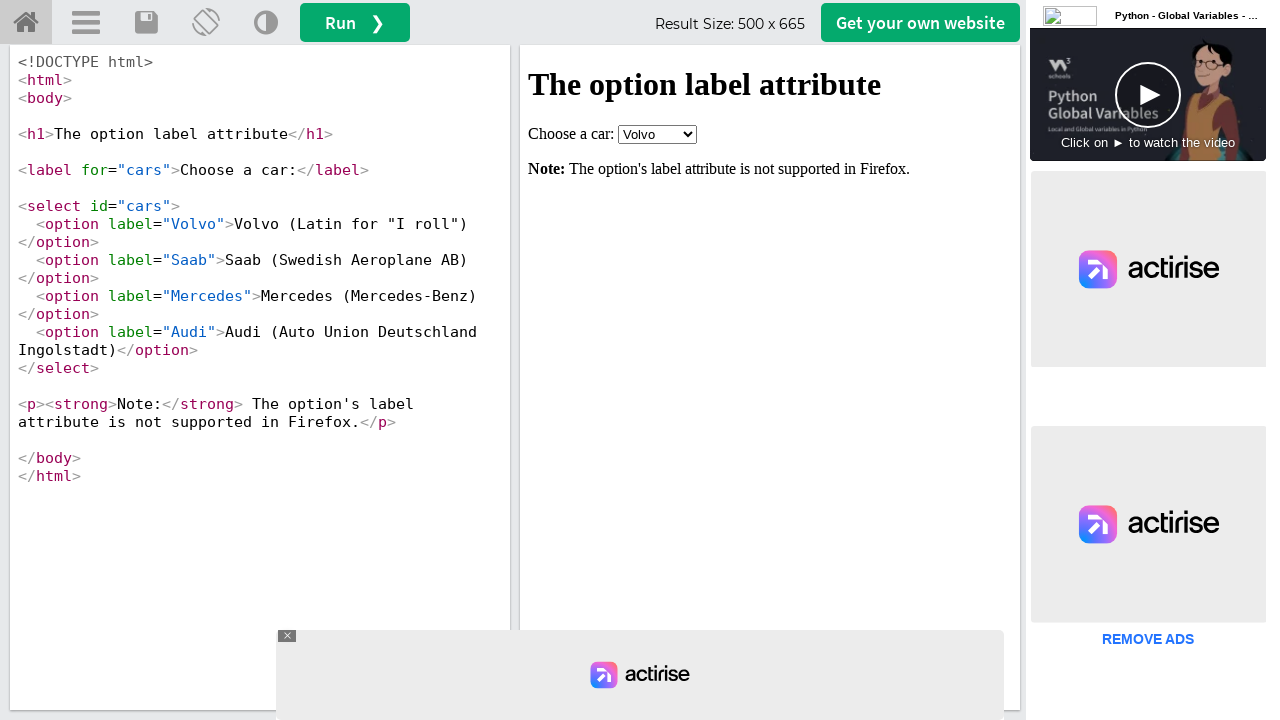

Located iframe with name 'iframeResult'
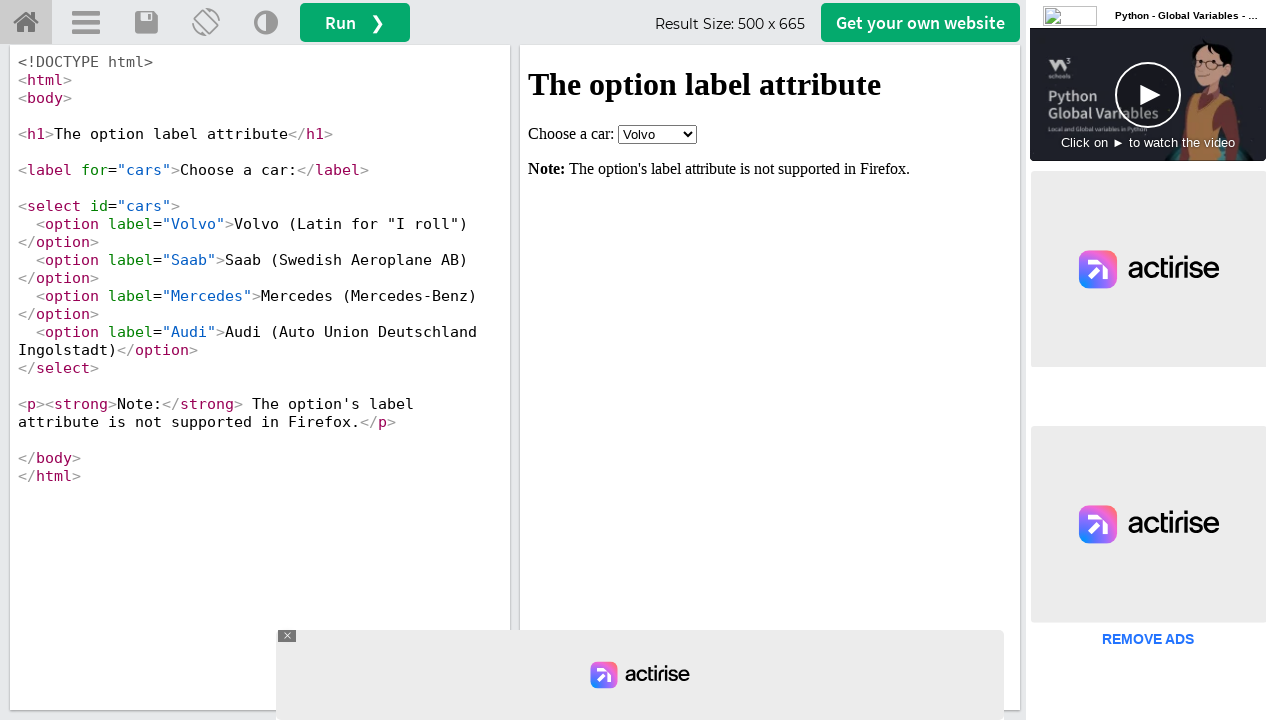

Selected 'Audi' from dropdown labeled 'Choose a car:' within iframe on iframe[name="iframeResult"] >> internal:control=enter-frame >> internal:label="C
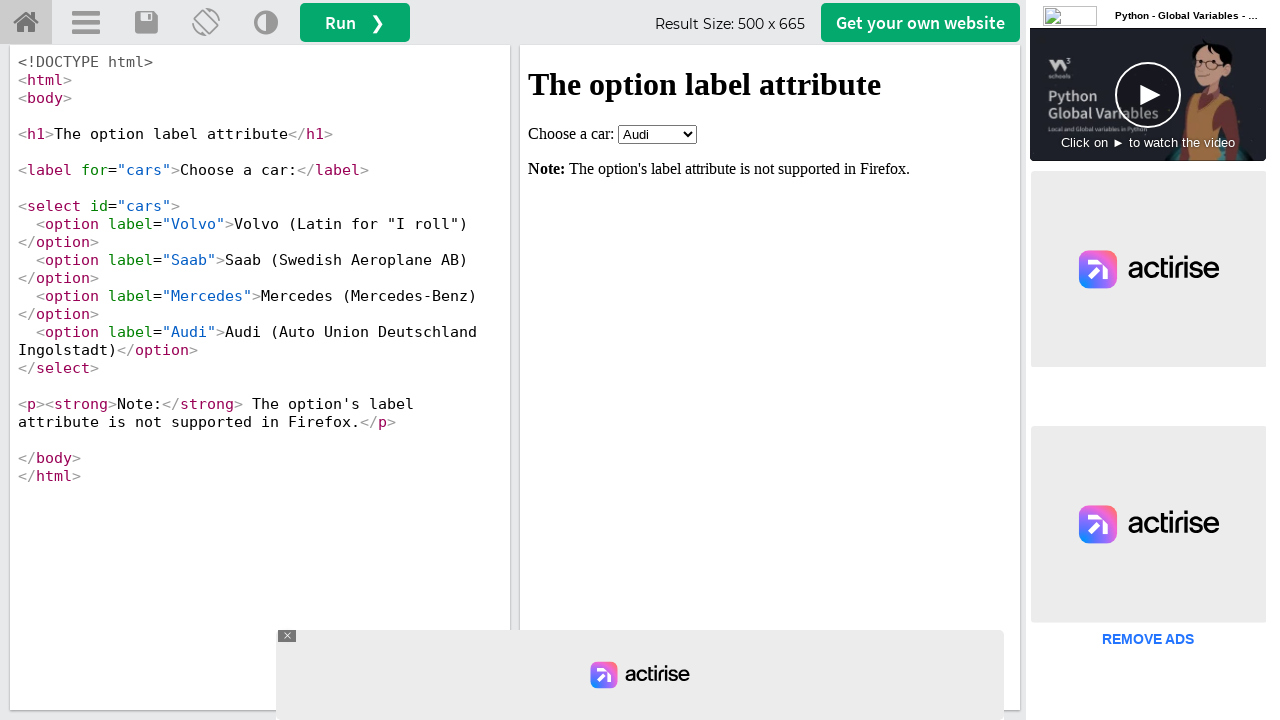

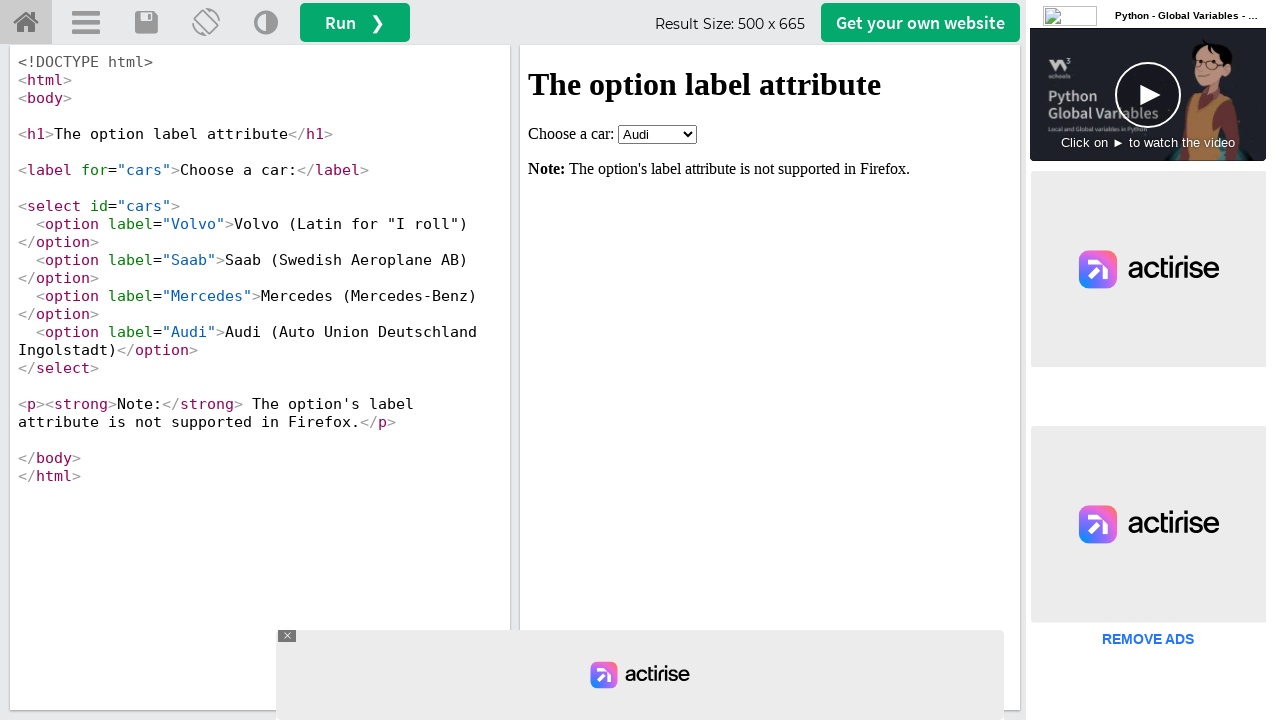